Tests A/B test opt-out by adding the opt-out cookie before navigating to the A/B test page, then verifying the opt-out is in effect.

Starting URL: http://the-internet.herokuapp.com

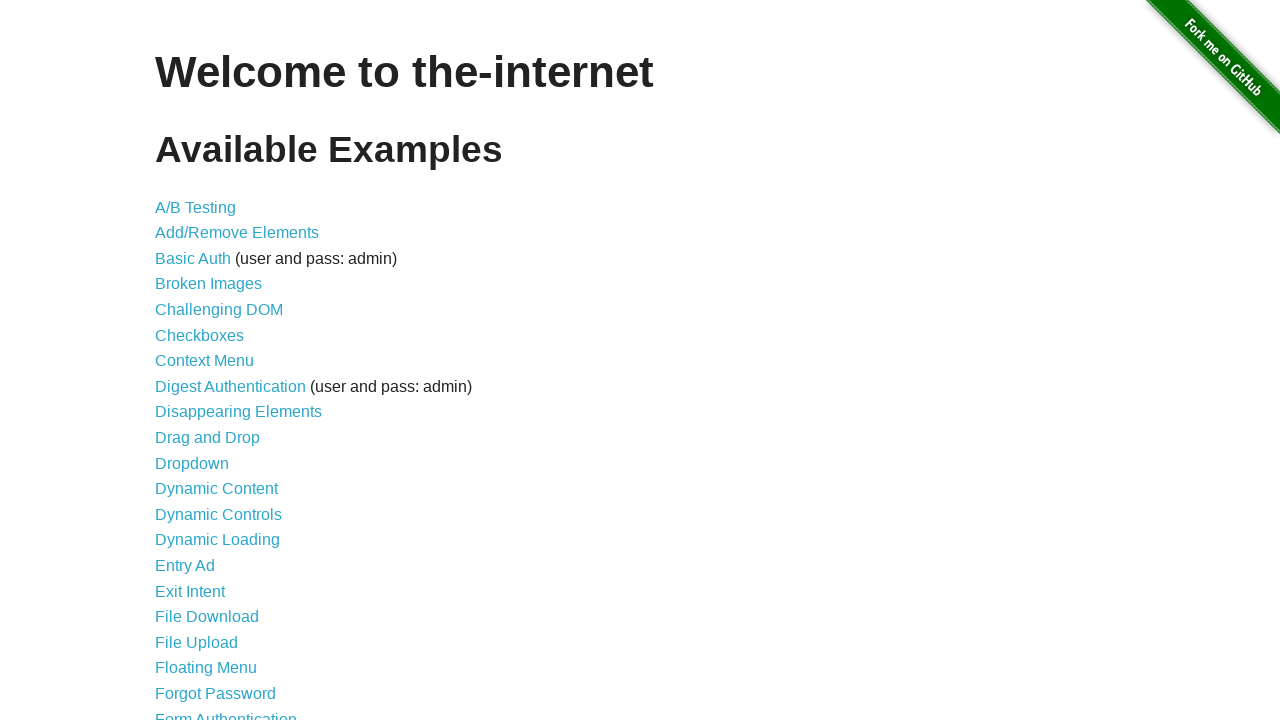

Added optimizelyOptOut cookie to context
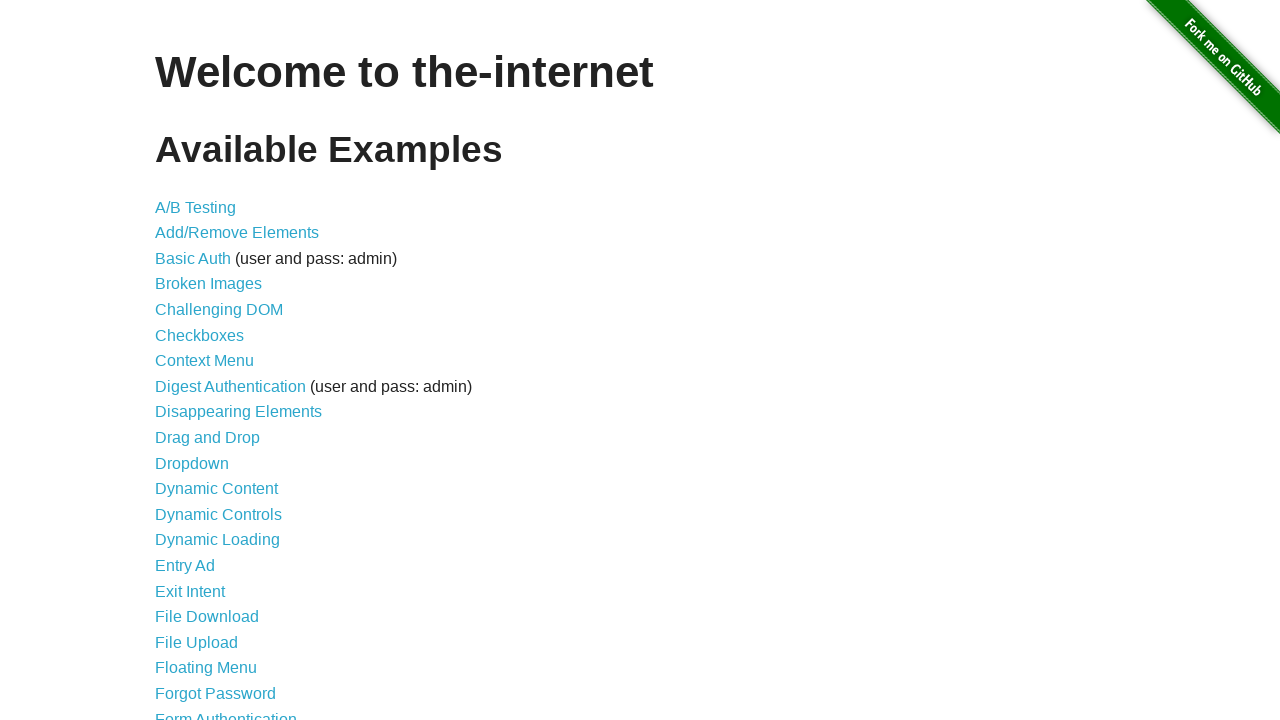

Navigated to A/B test page
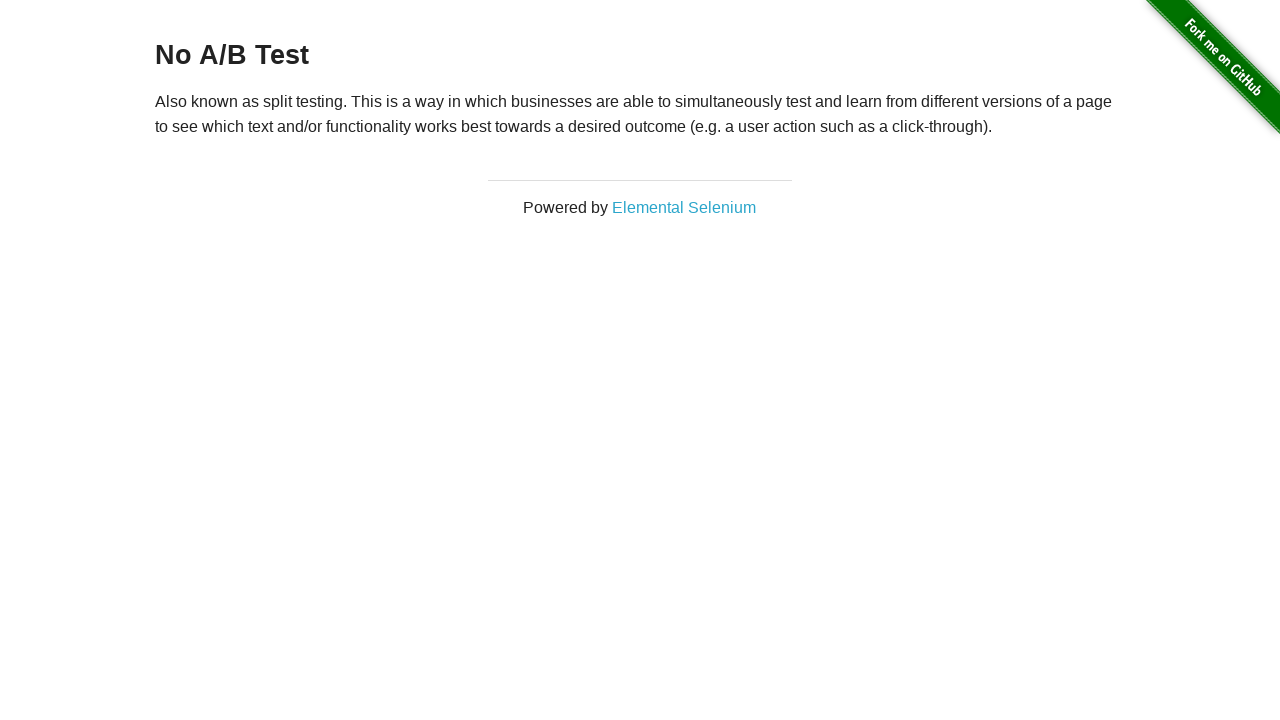

A/B test page loaded and heading element confirmed
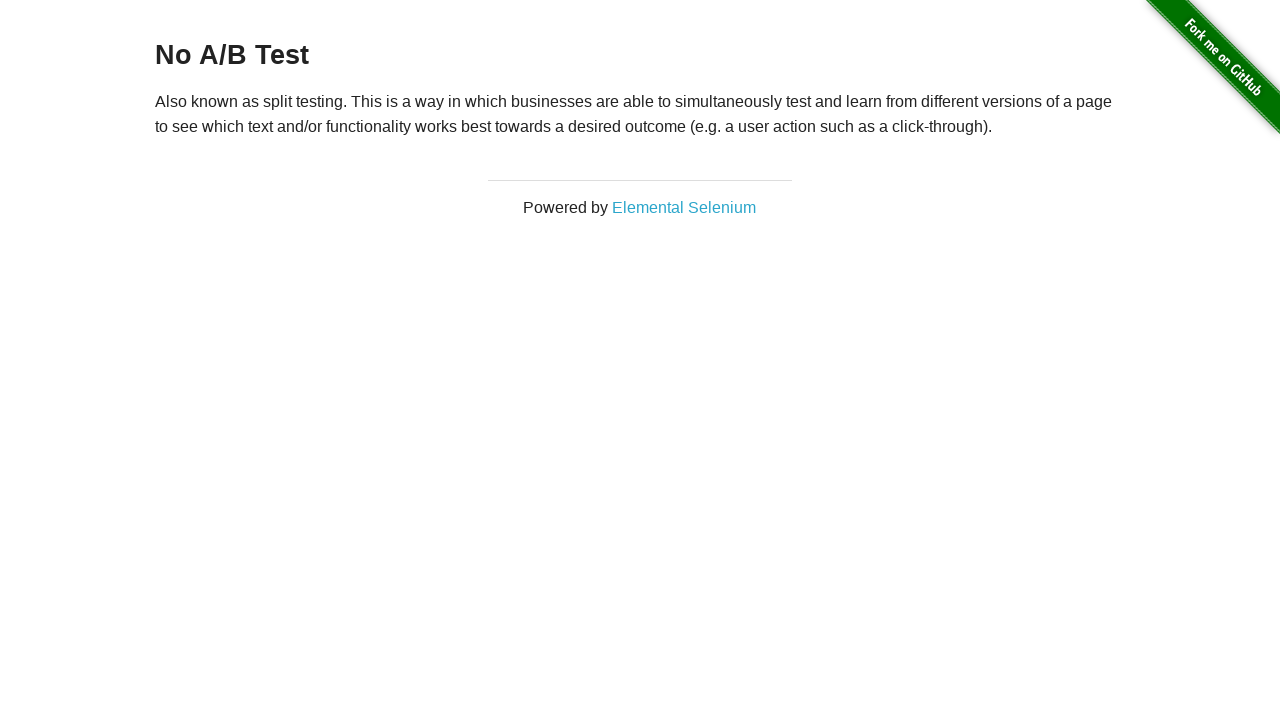

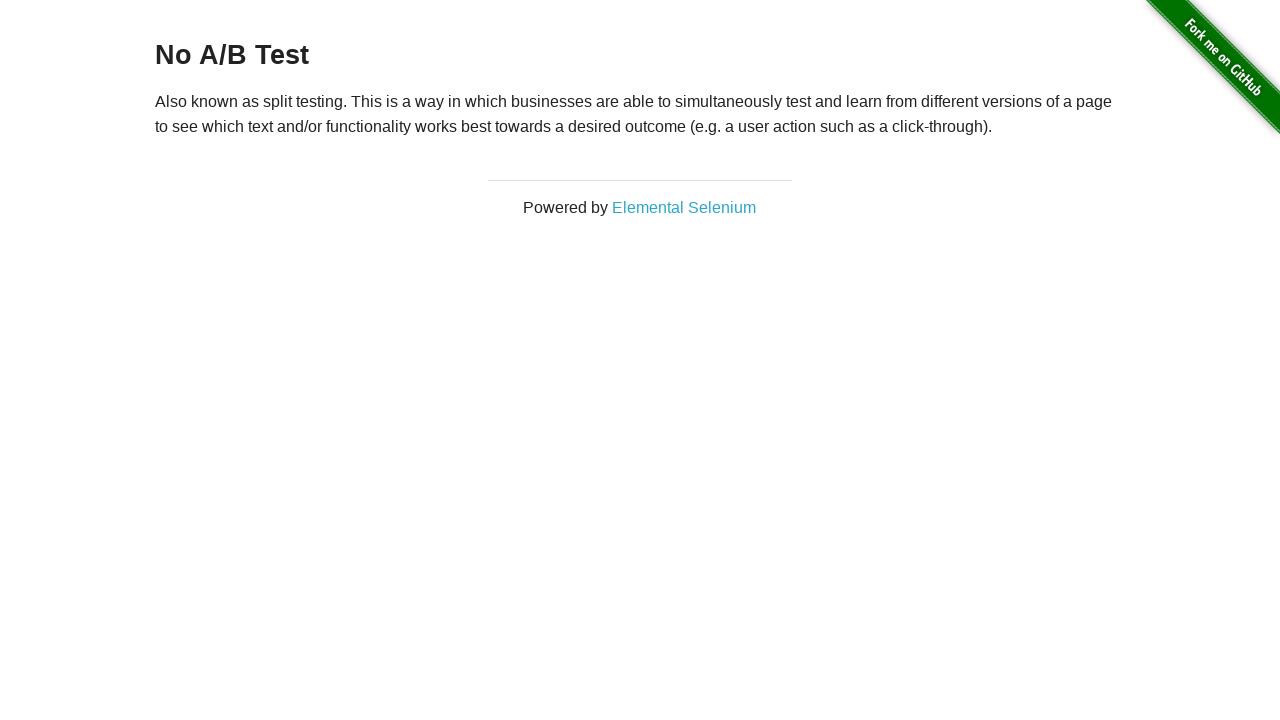